Tests initial navigation to Booking.com and clicks on the date picker field to start selecting a booking date

Starting URL: https://www.booking.com/

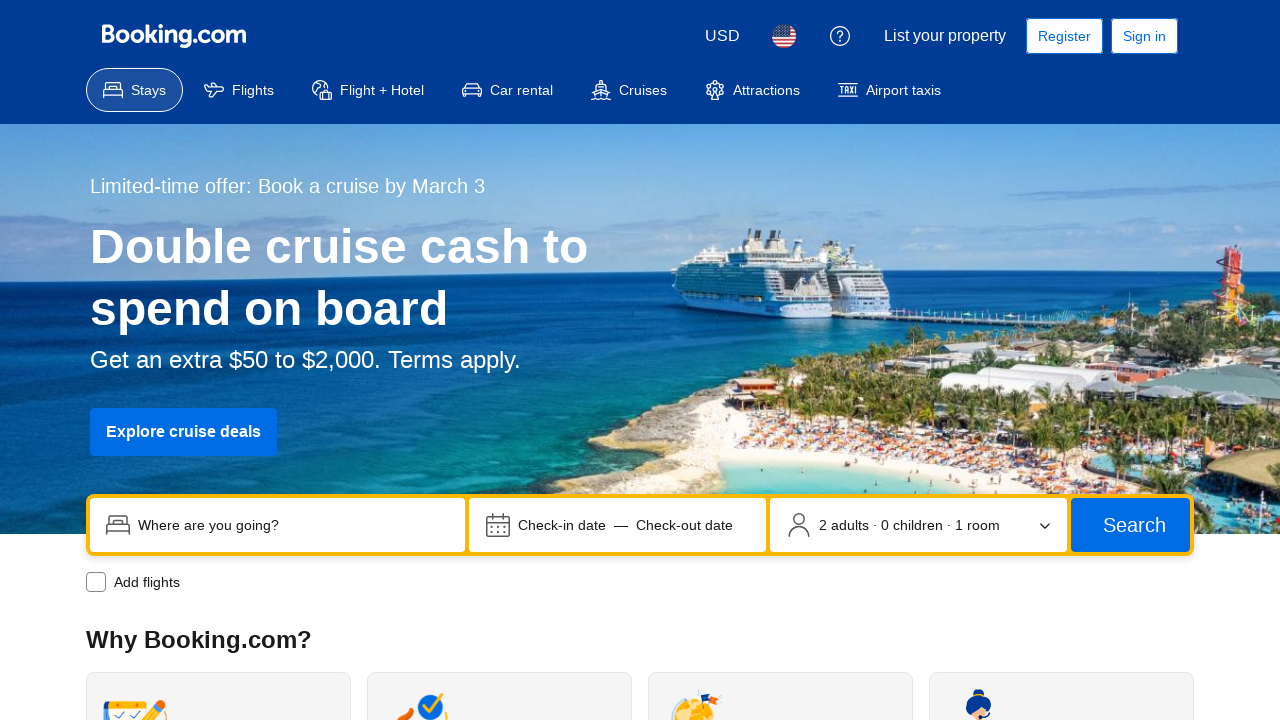

Verified navigation to Booking.com homepage
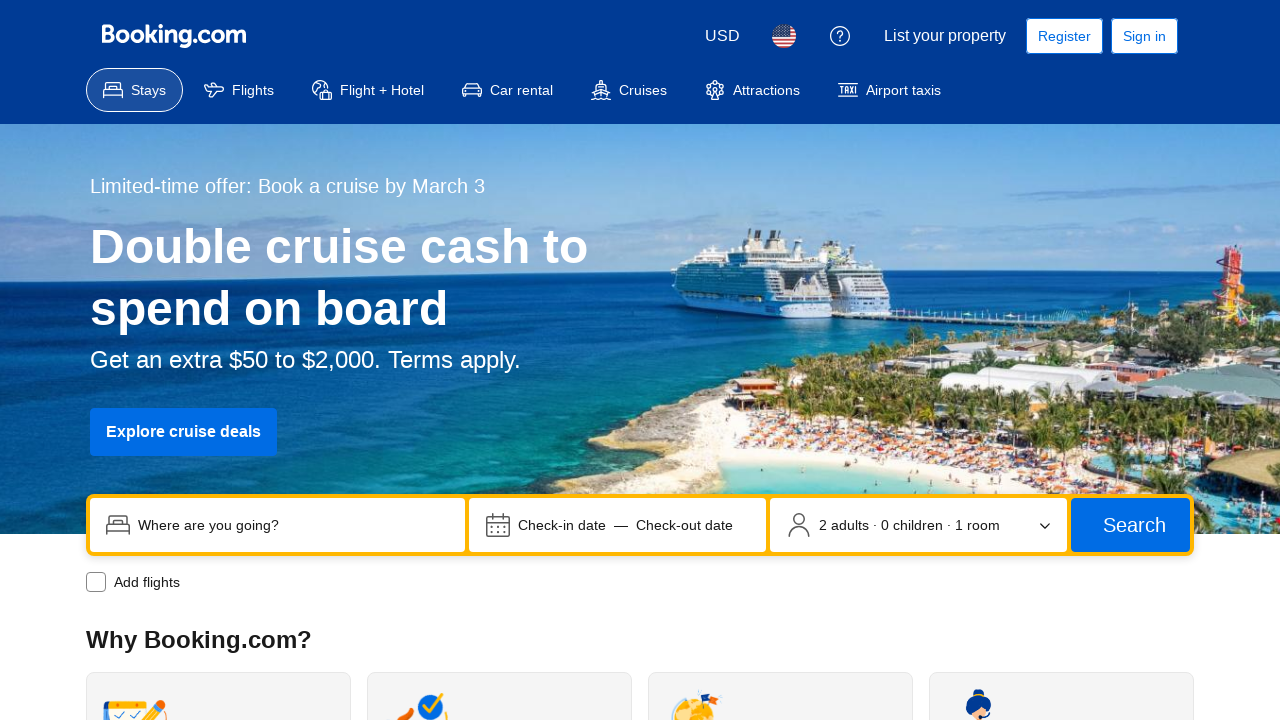

Clicked on date picker field to start selecting booking date at (562, 525) on internal:testid=[data-testid="date-display-field-start"s]
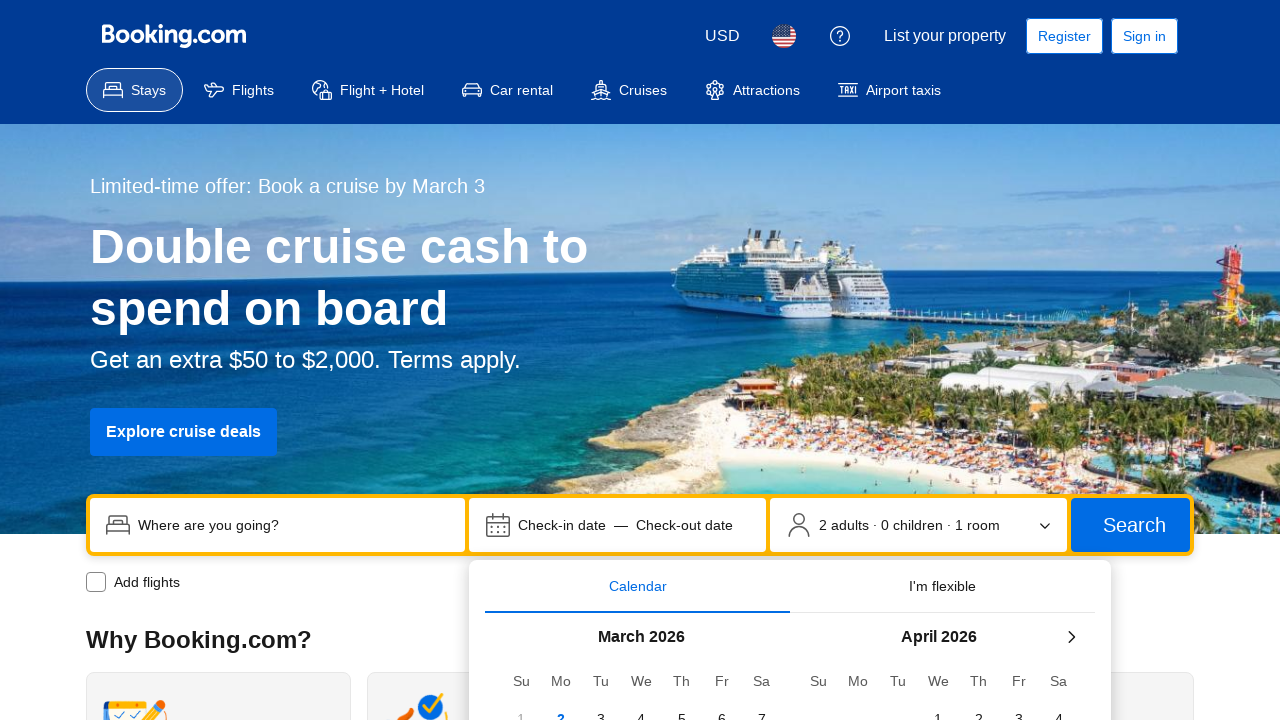

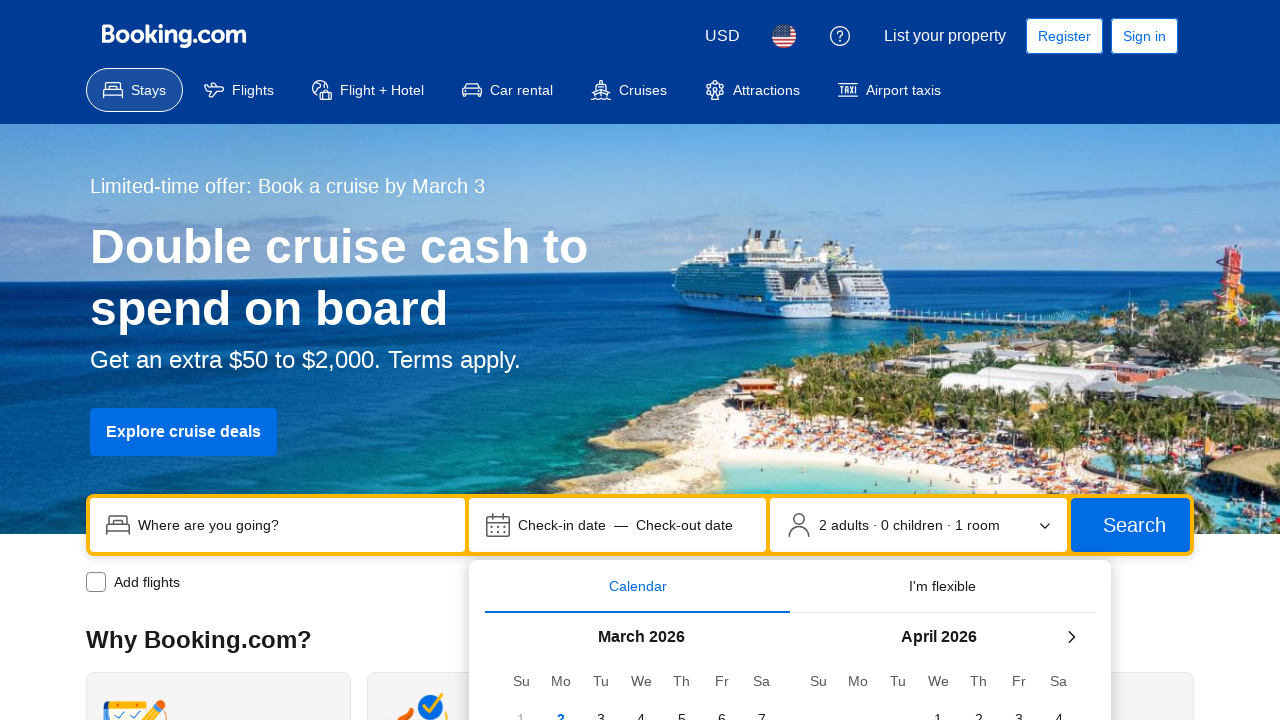